Tests registration form validation with password shorter than minimum required length

Starting URL: https://alada.vn/tai-khoan/dang-ky.html

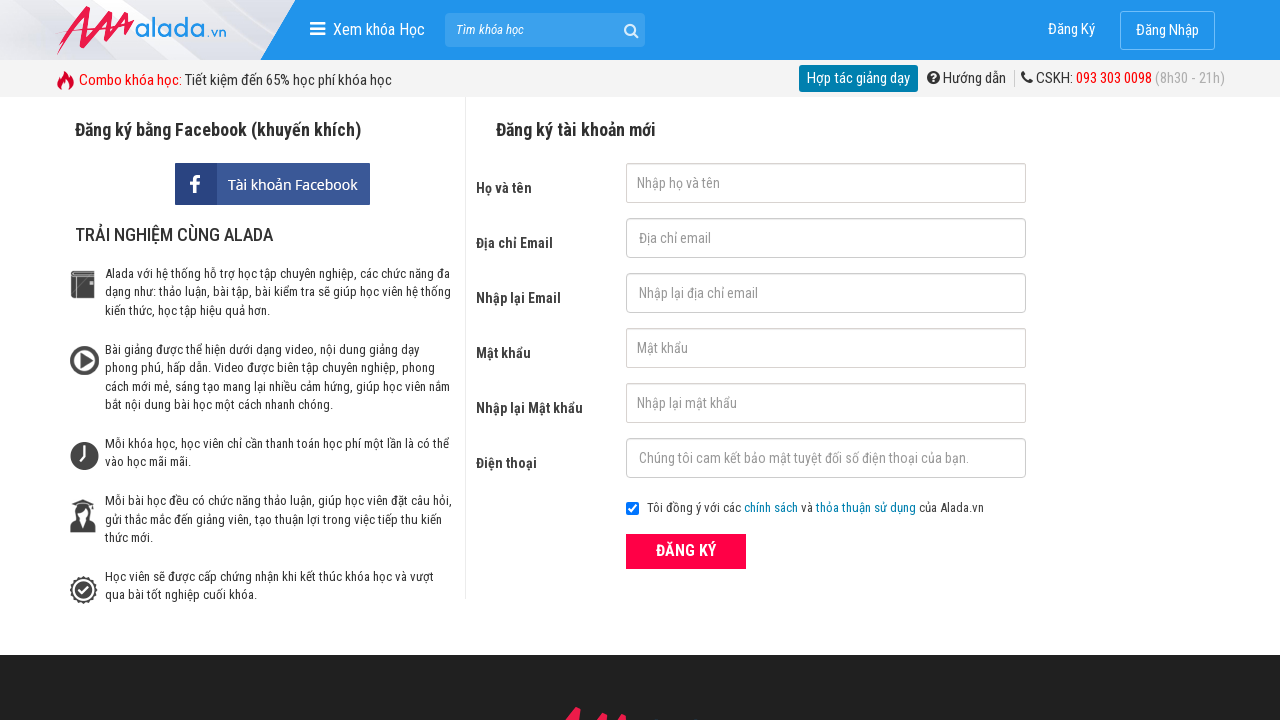

Filled first name field with 'Minh Quan' on #txtFirstname
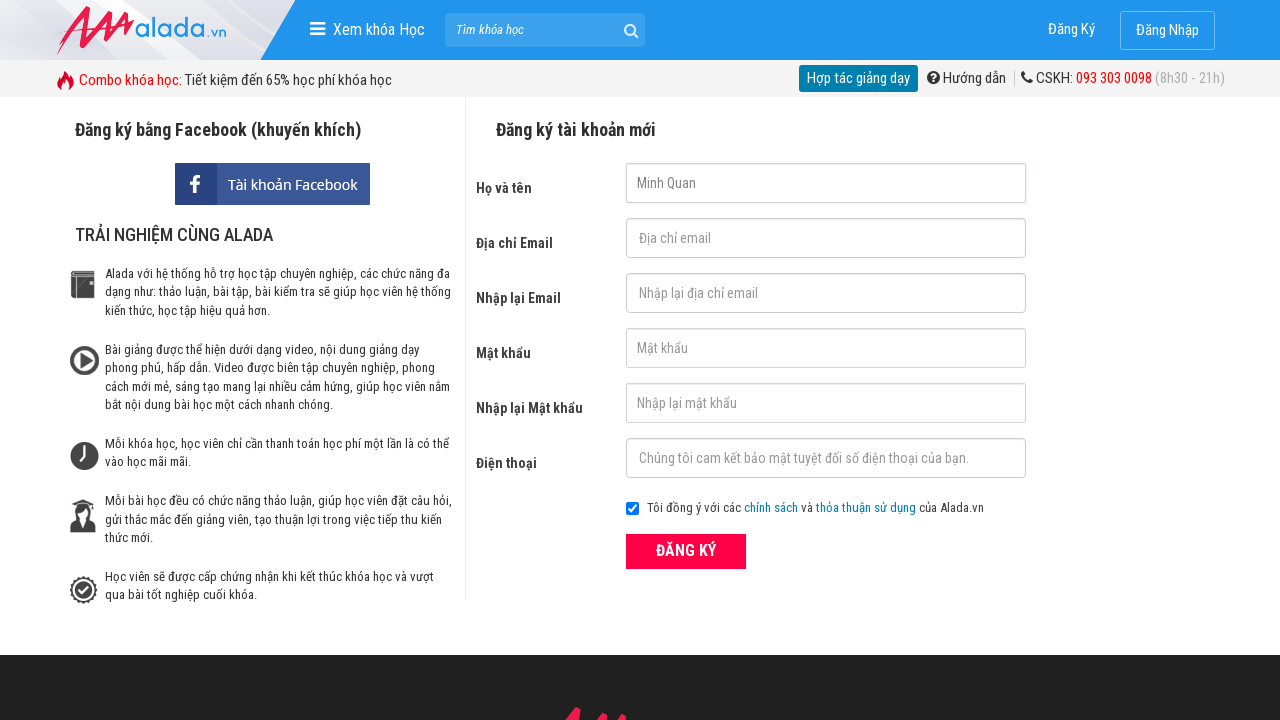

Filled email field with 'abc@gmail.com' on #txtEmail
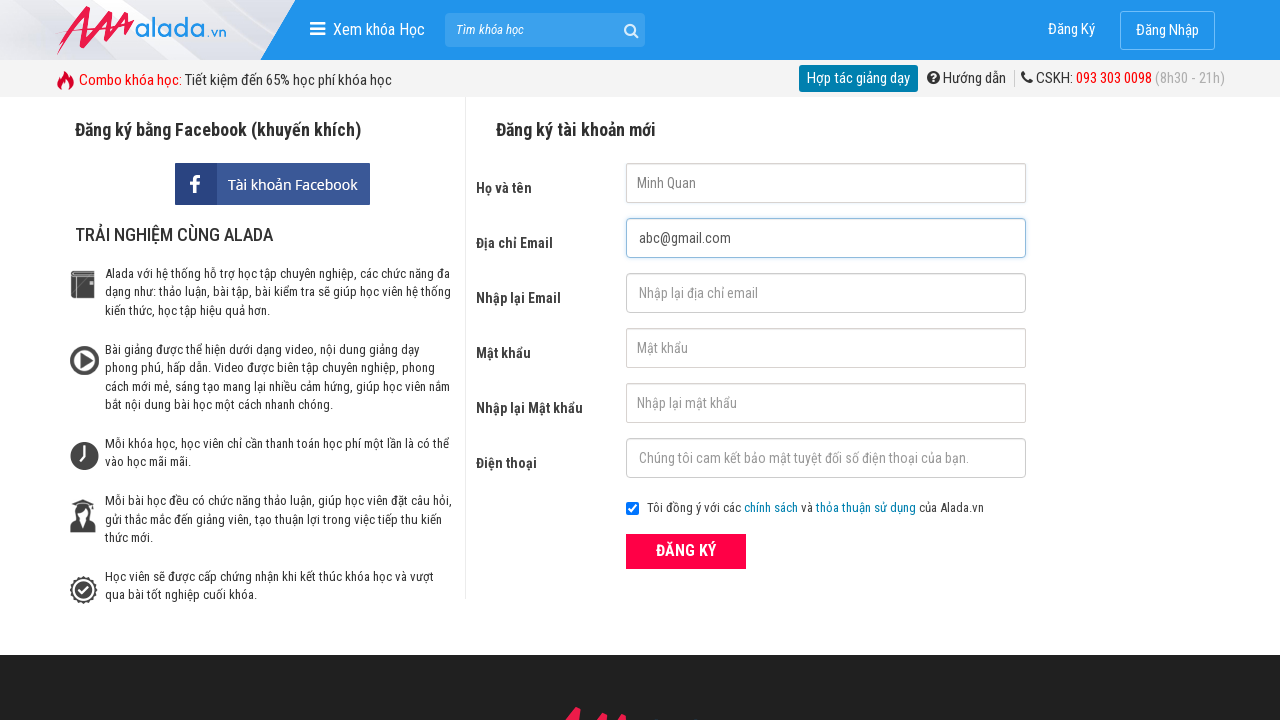

Filled confirm email field with 'abc@gmail.com' on #txtCEmail
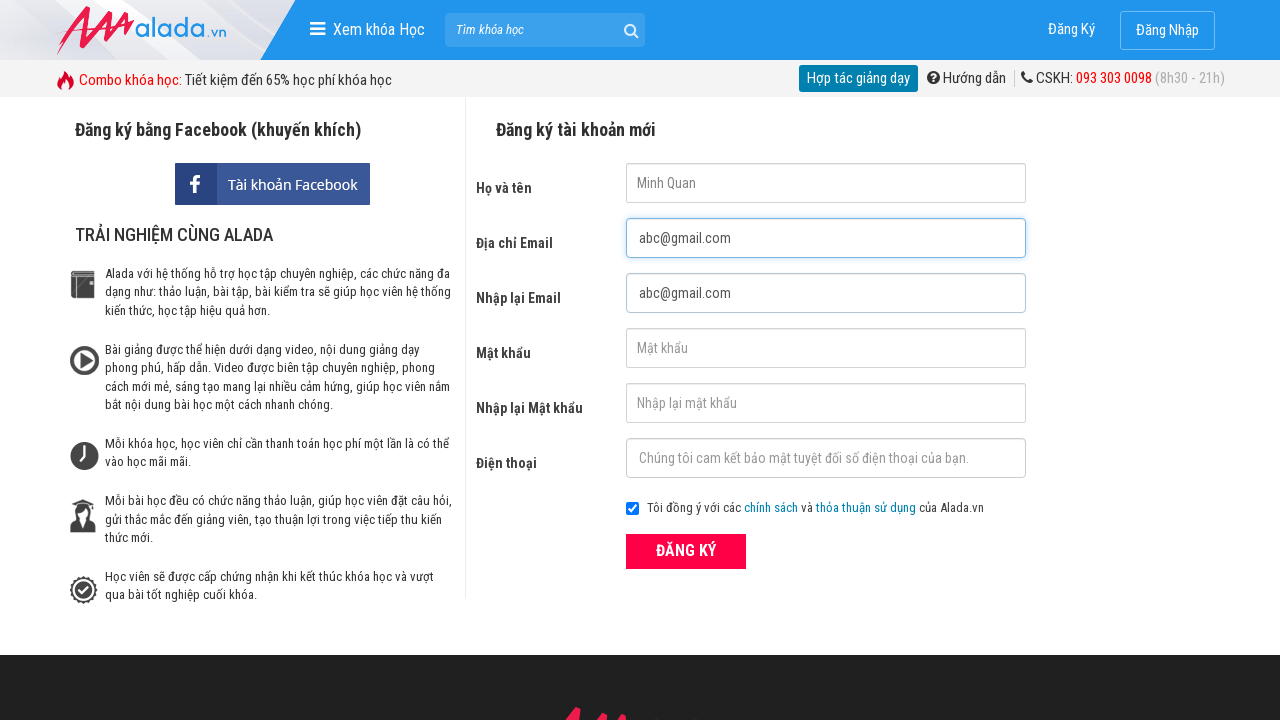

Filled password field with short password '123' (less than 6 characters) on #txtPassword
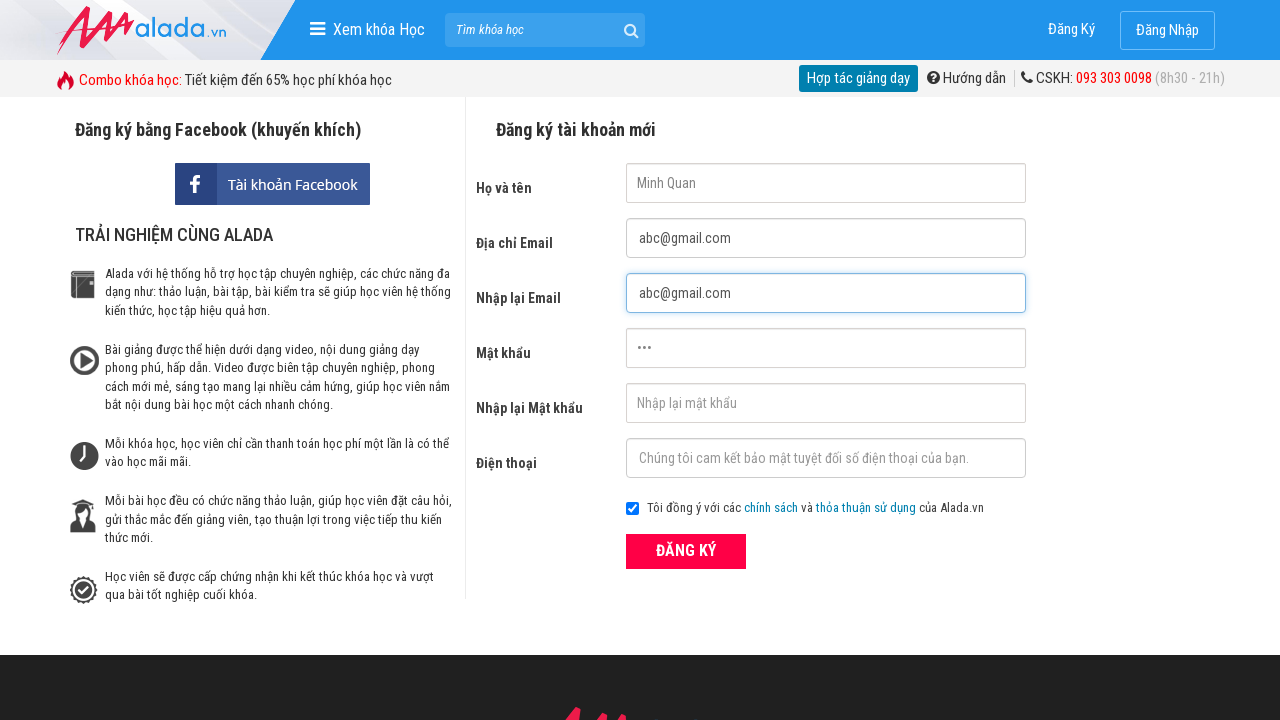

Filled confirm password field with short password '123' on #txtCPassword
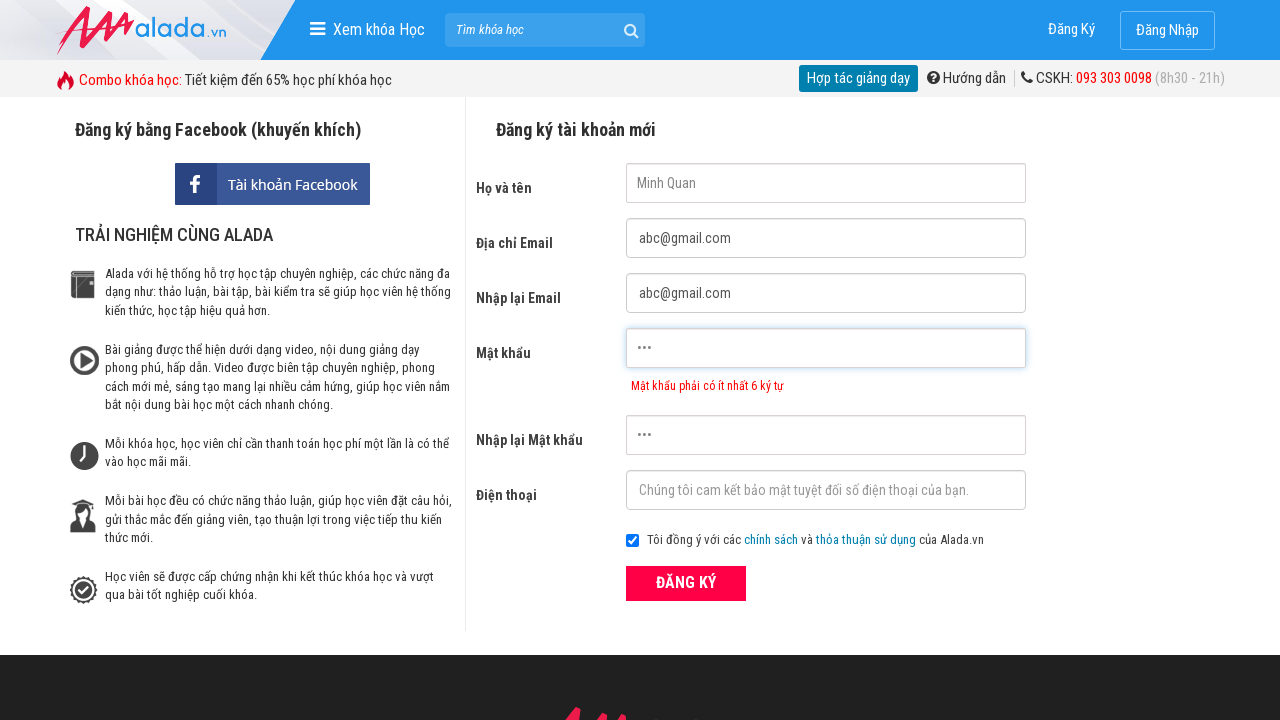

Filled phone field with '0976543123' on #txtPhone
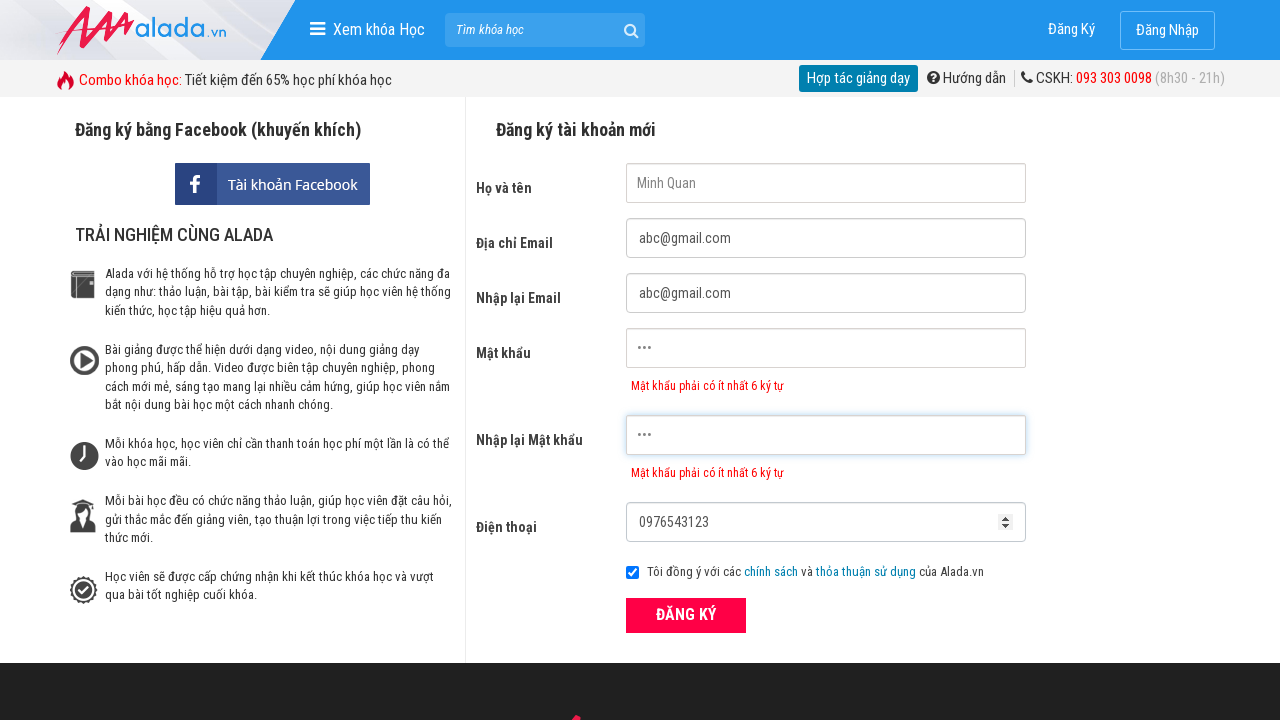

Clicked ĐĂNG KÝ (register) button to submit form at (686, 615) on xpath=//form[@id='frmLogin']//button[text()='ĐĂNG KÝ']
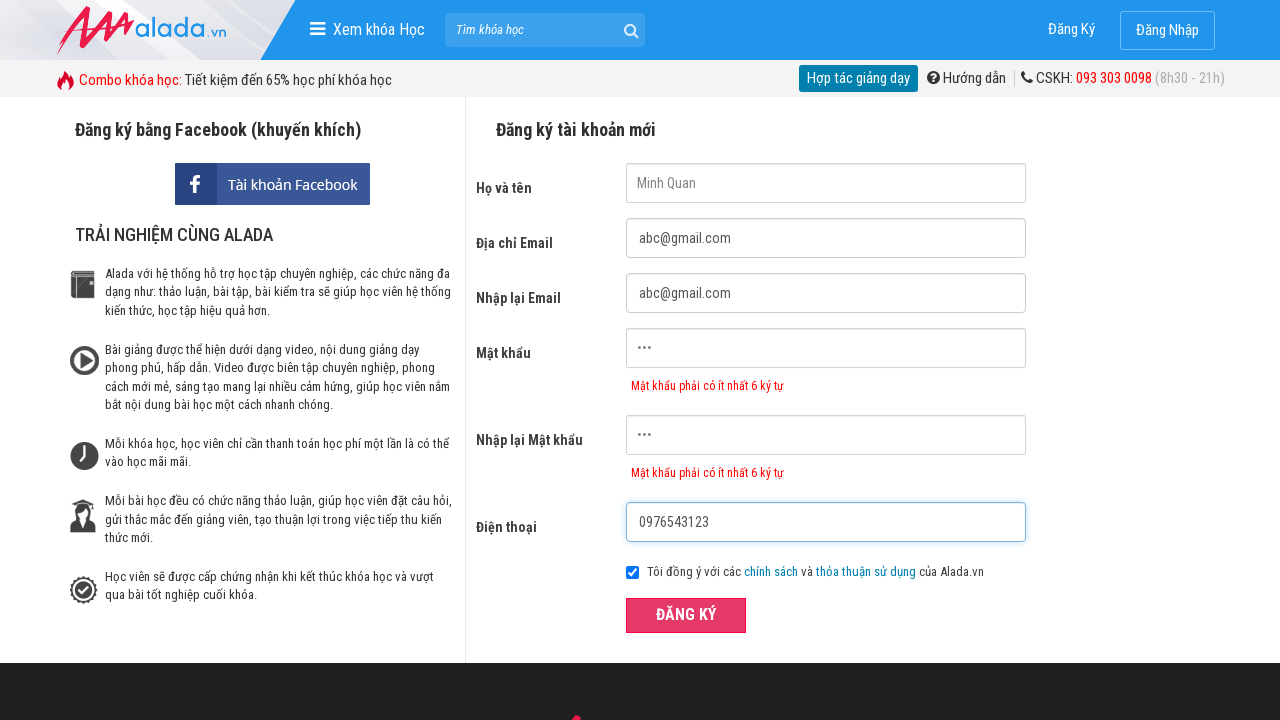

Verified password error message: 'Mật khẩu phải có ít nhất 6 ký tự'
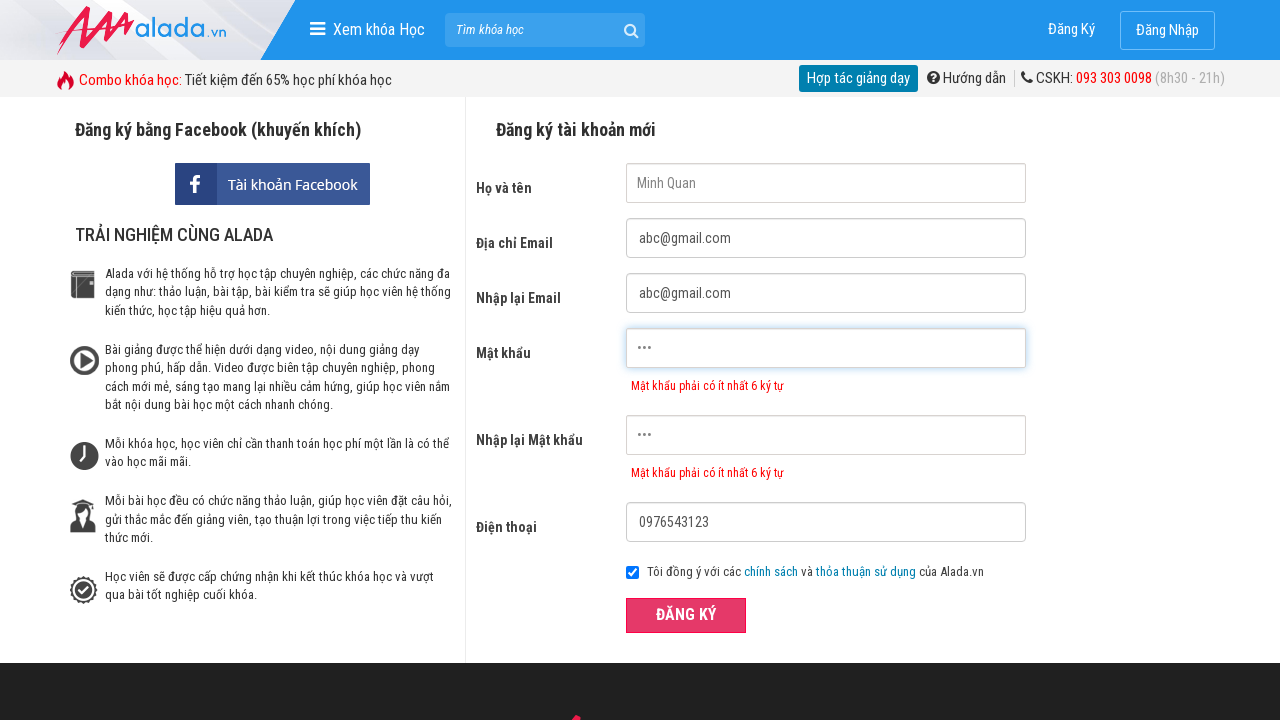

Verified confirm password error message: 'Mật khẩu phải có ít nhất 6 ký tự'
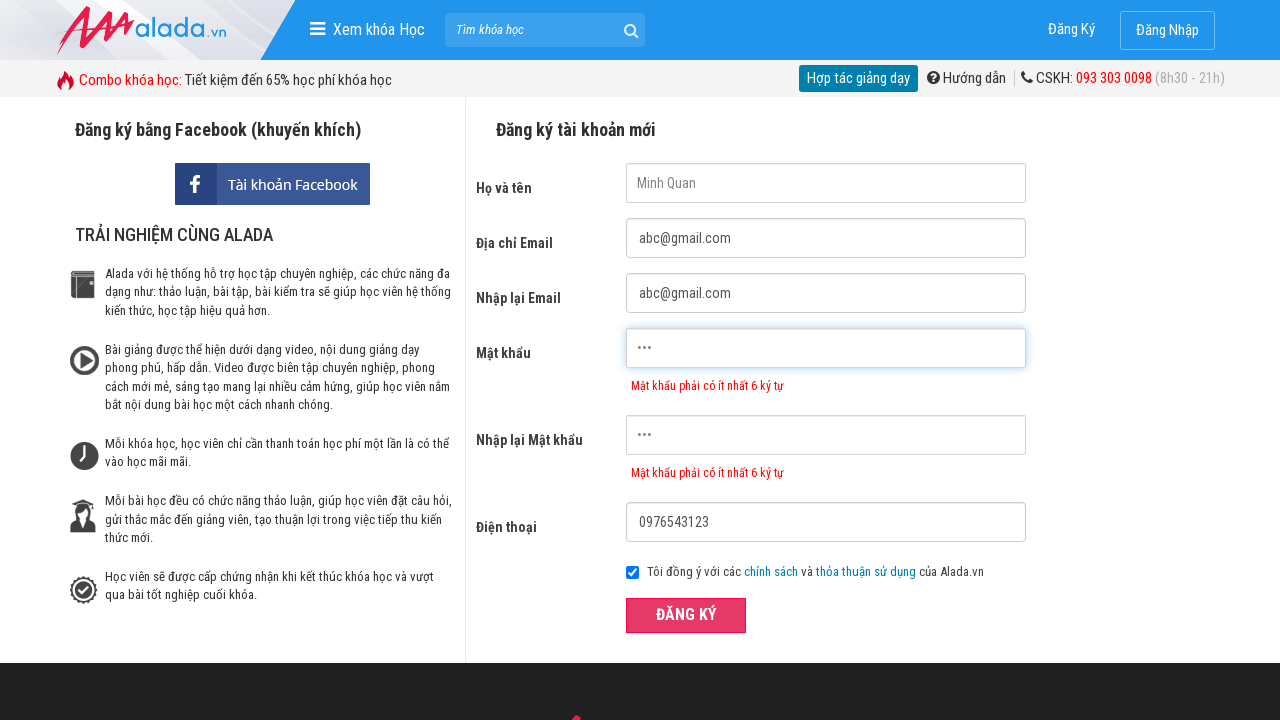

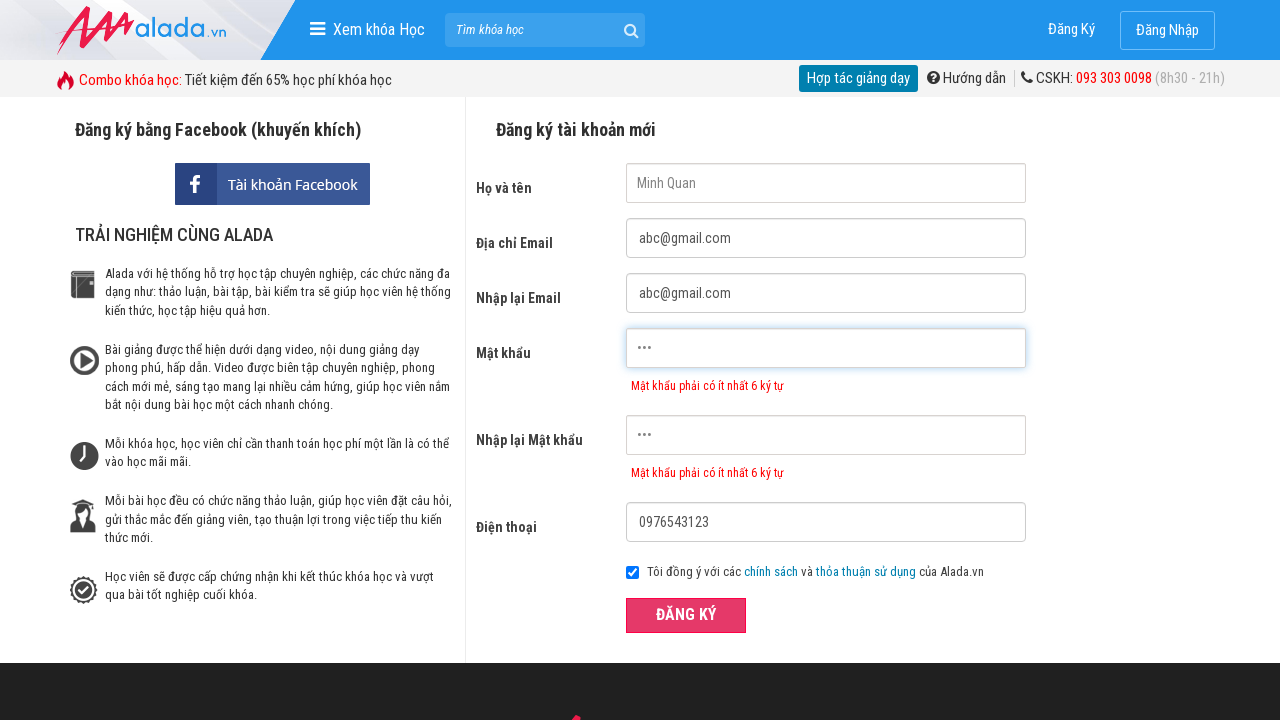